Tests keyboard shortcut functionality by pressing Ctrl+K to trigger a keyboard action on the Selenium documentation page

Starting URL: https://www.selenium.dev/documentation/webdriver/actions_api/keyboard/

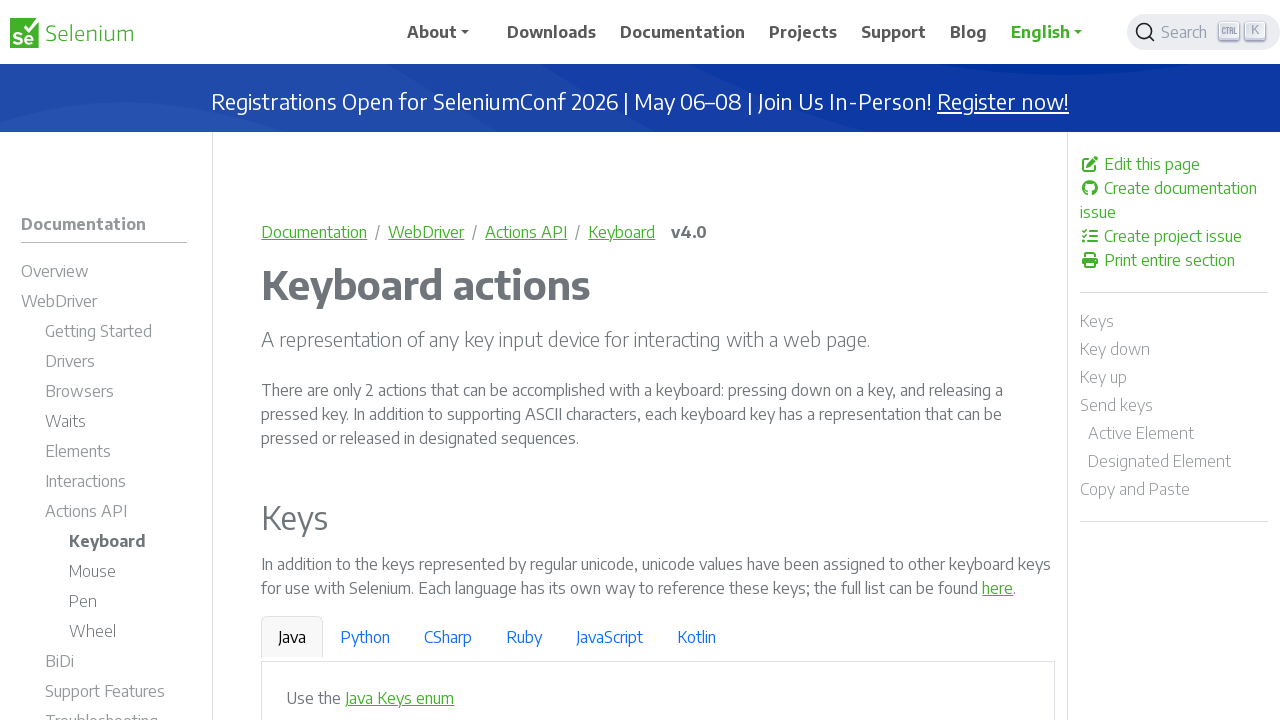

Navigated to Selenium keyboard actions documentation page
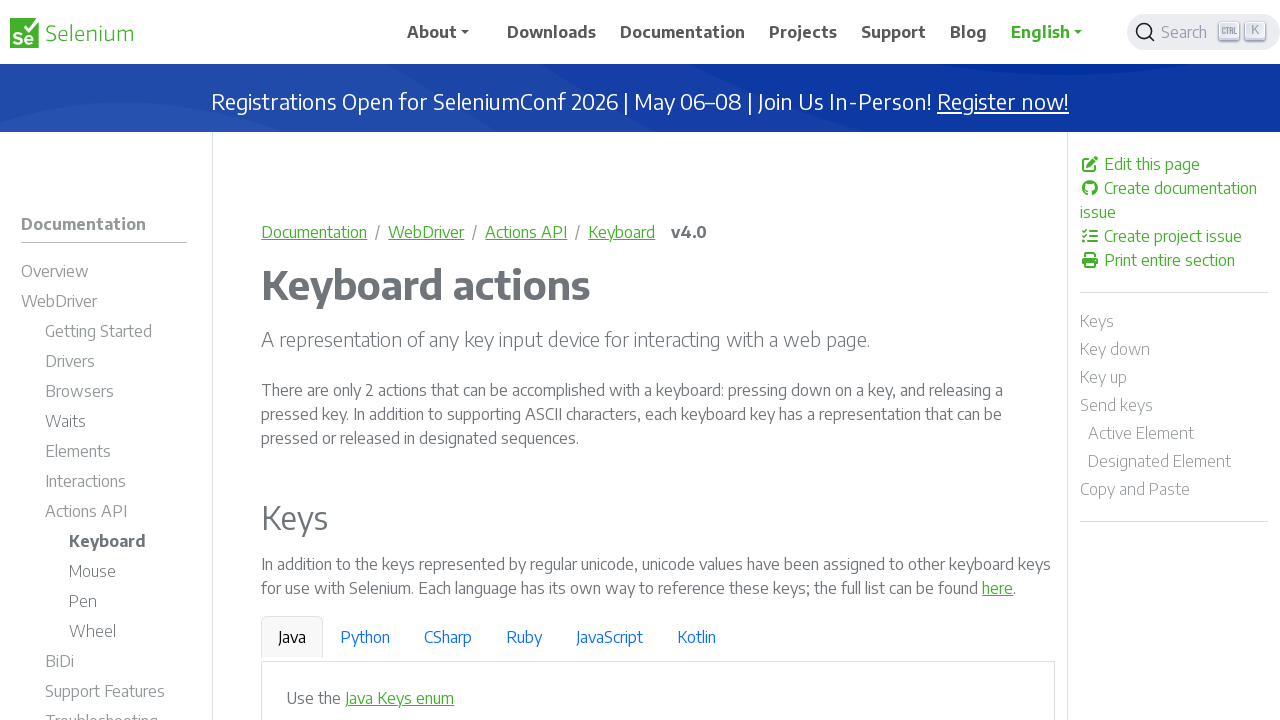

Pressed Ctrl+K keyboard shortcut to trigger keyboard action
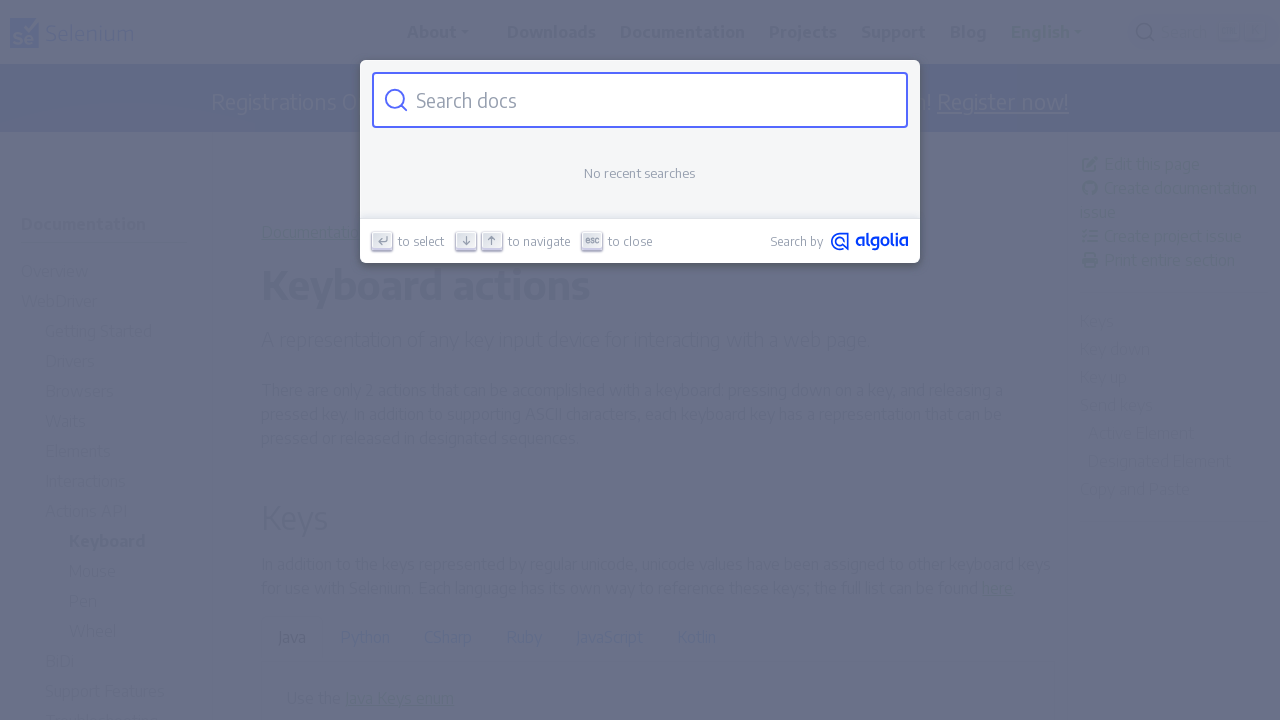

Waited 1 second for keyboard action to complete
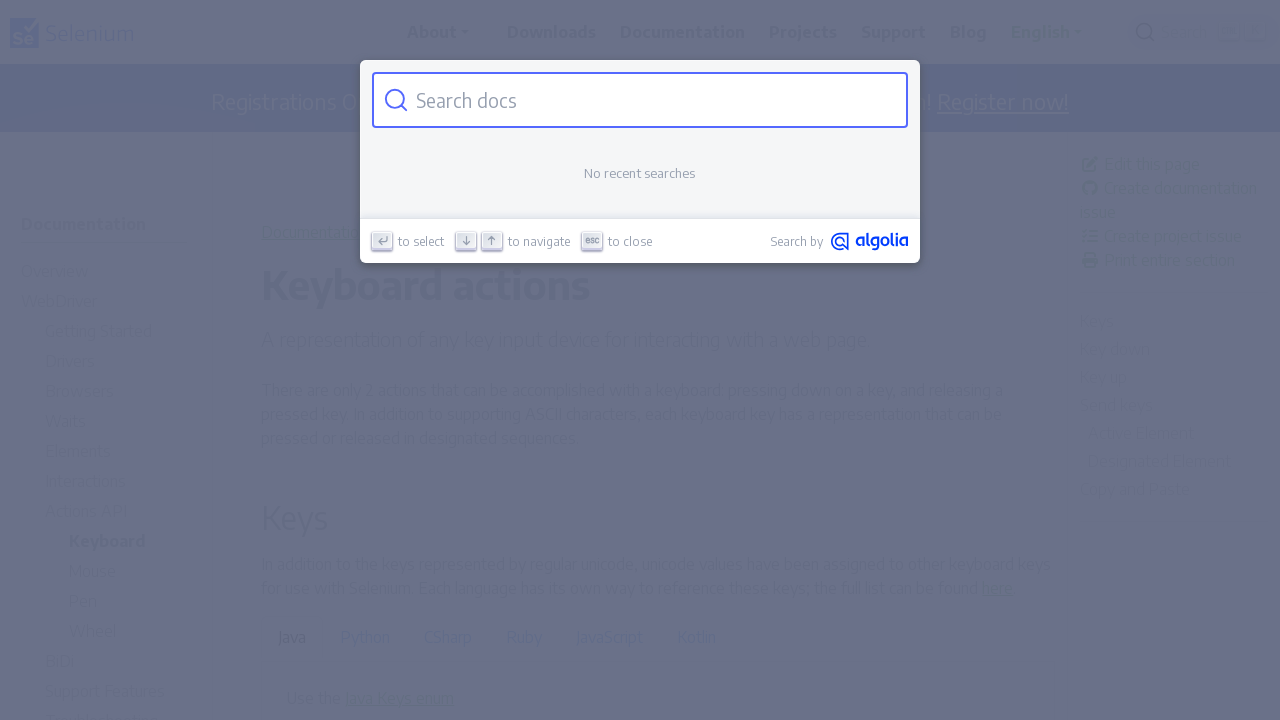

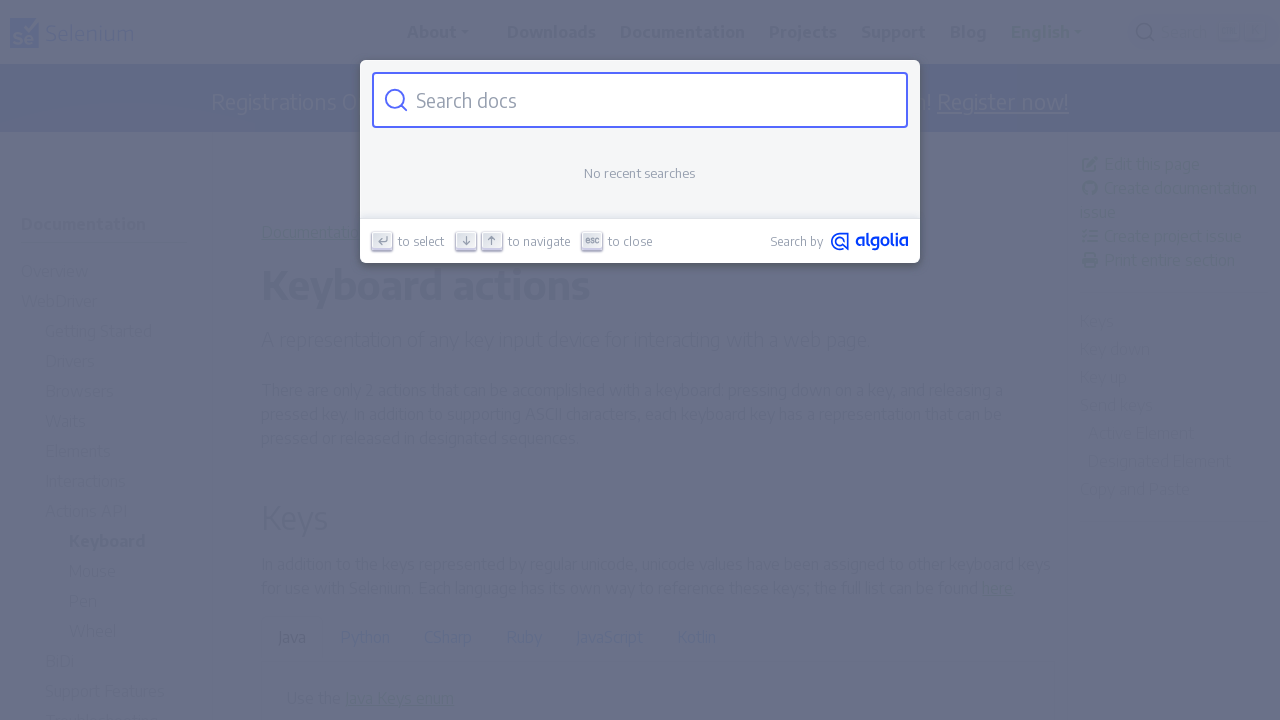